Tests dynamic controls functionality on Herokuapp by navigating to the Dynamic Controls page, checking and removing a checkbox, then adding it back and verifying the state changes.

Starting URL: https://the-internet.herokuapp.com/

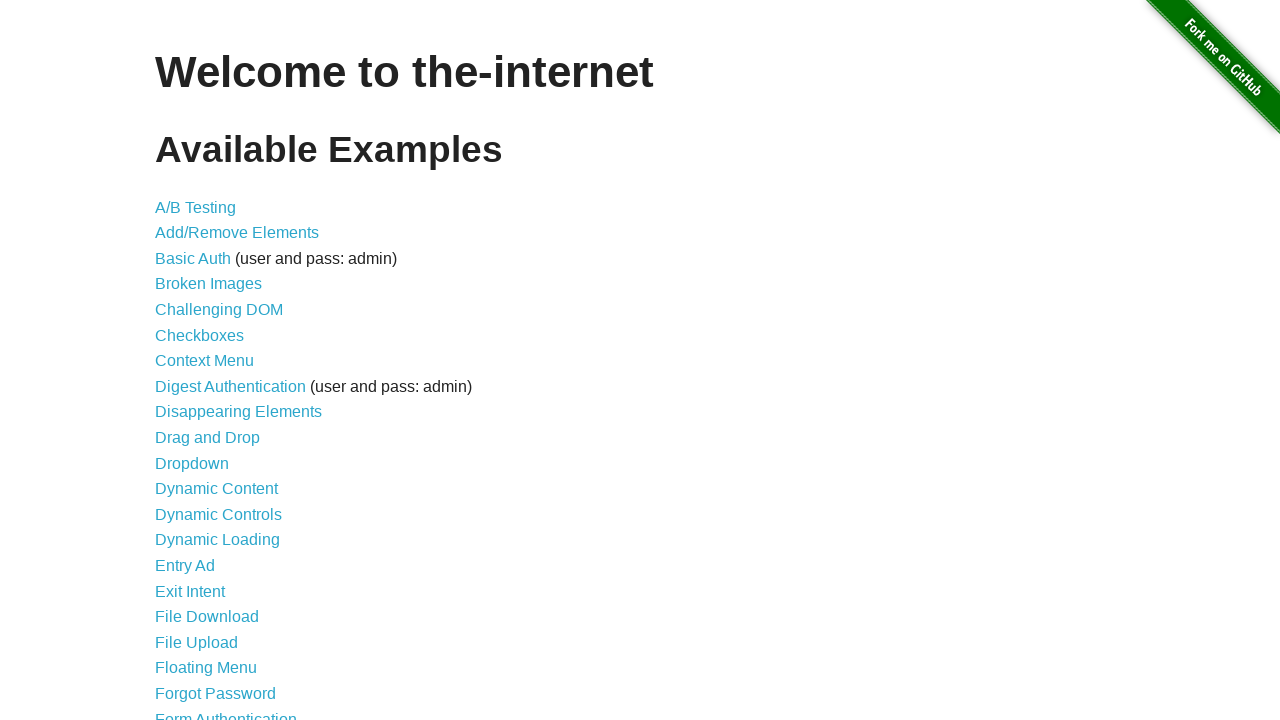

Clicked on Dynamic Controls link at (218, 514) on internal:role=link[name="Dynamic Controls"s]
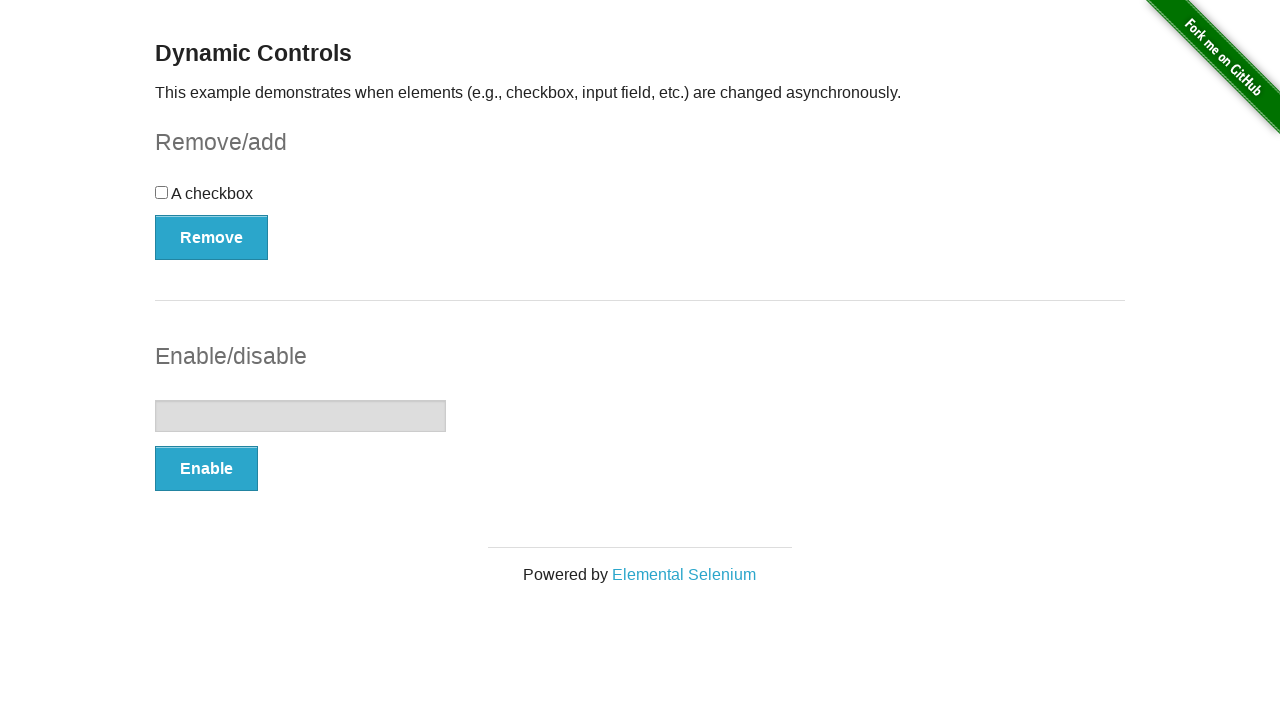

Remove button became visible
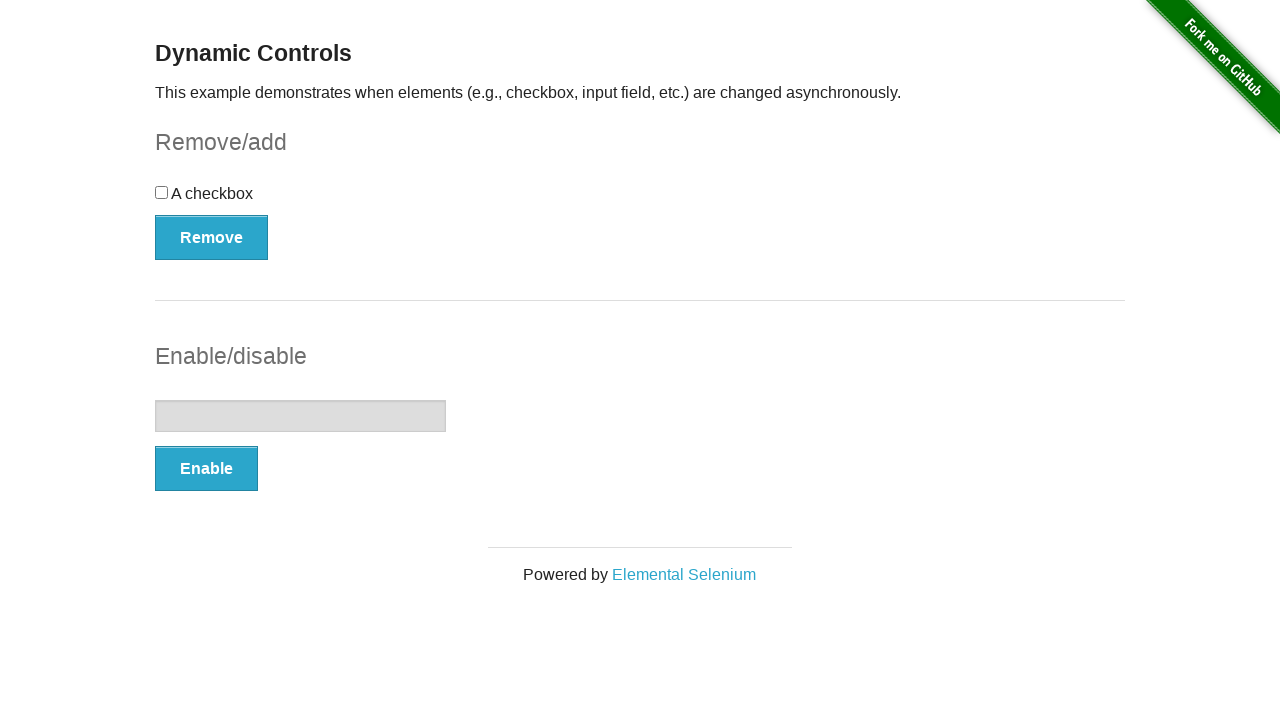

Checked the checkbox at (162, 192) on #checkbox input[type="checkbox"]
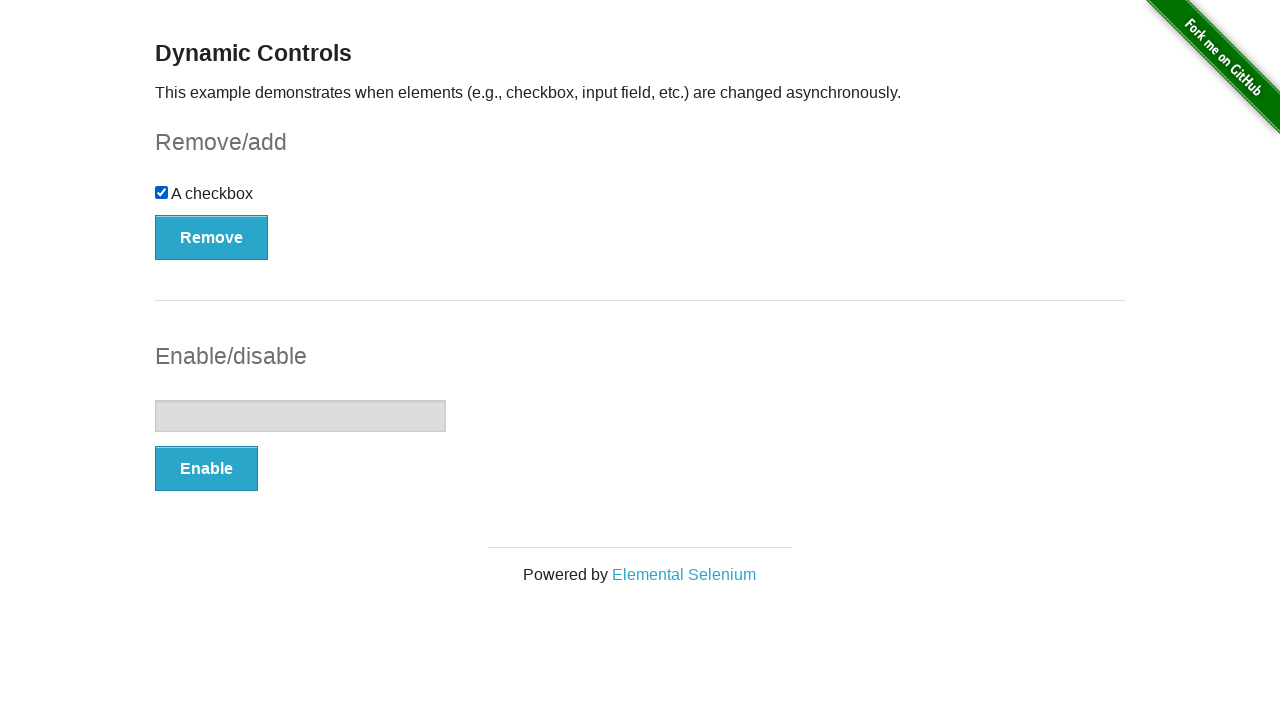

Clicked Remove button to remove the checkbox at (212, 237) on internal:role=button[name="Remove"i]
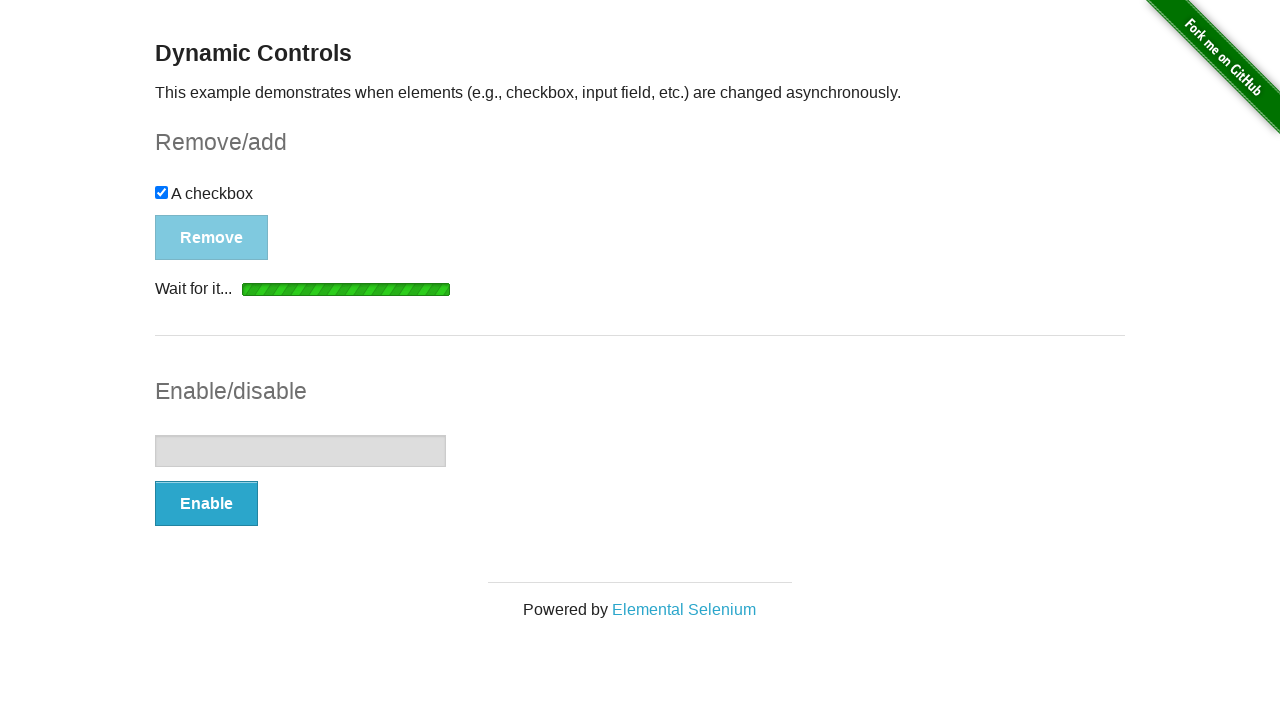

Checkbox container detached from DOM
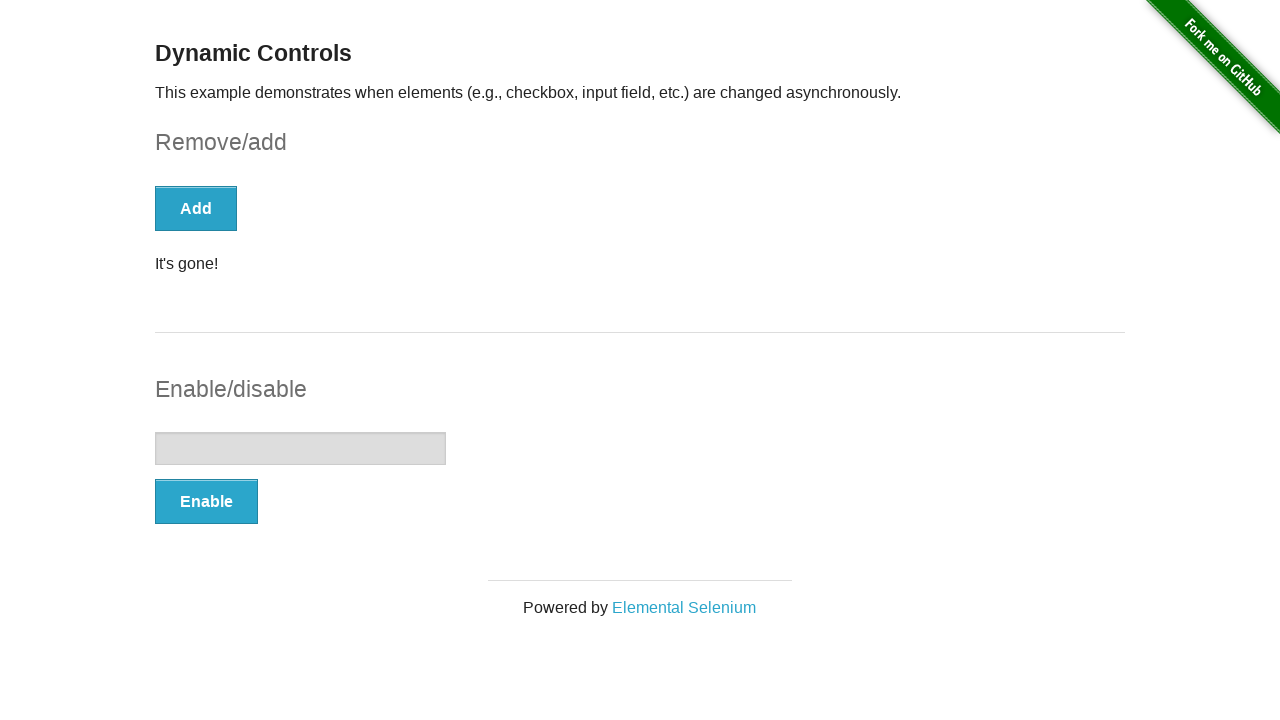

Clicked Add button to add the checkbox back at (196, 208) on internal:role=button[name="Add"i]
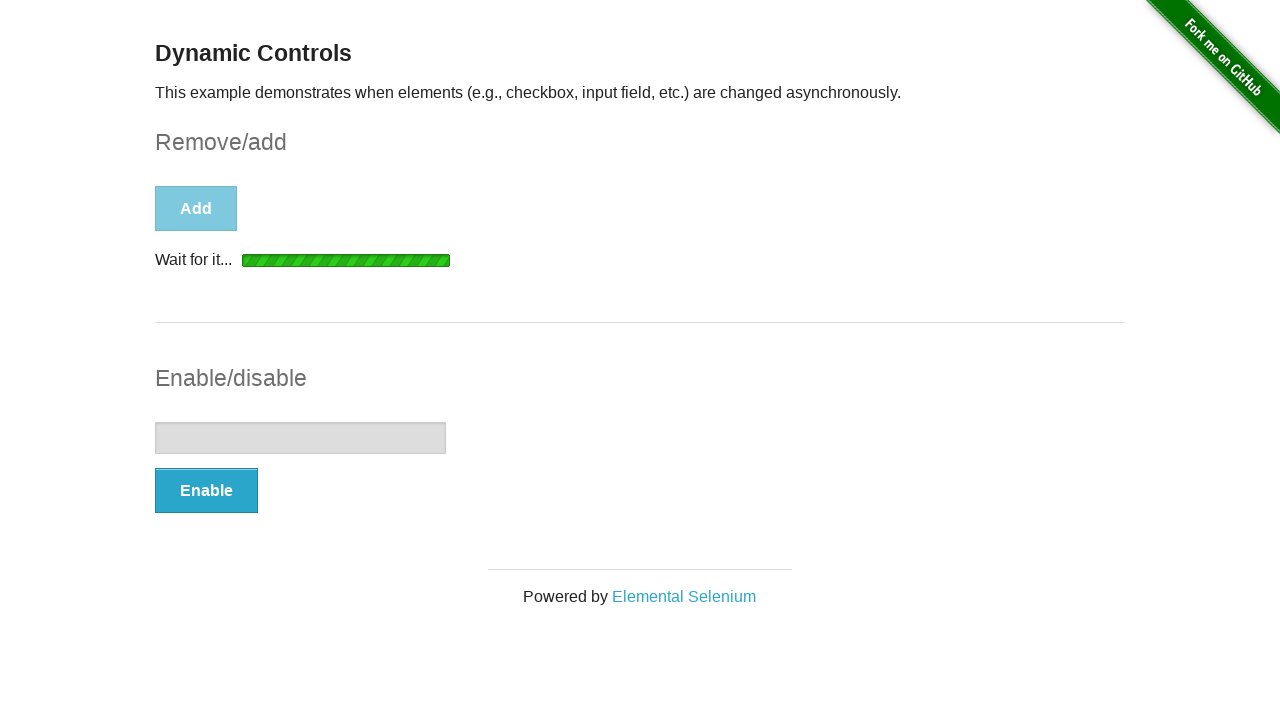

Checkbox was added back to the DOM
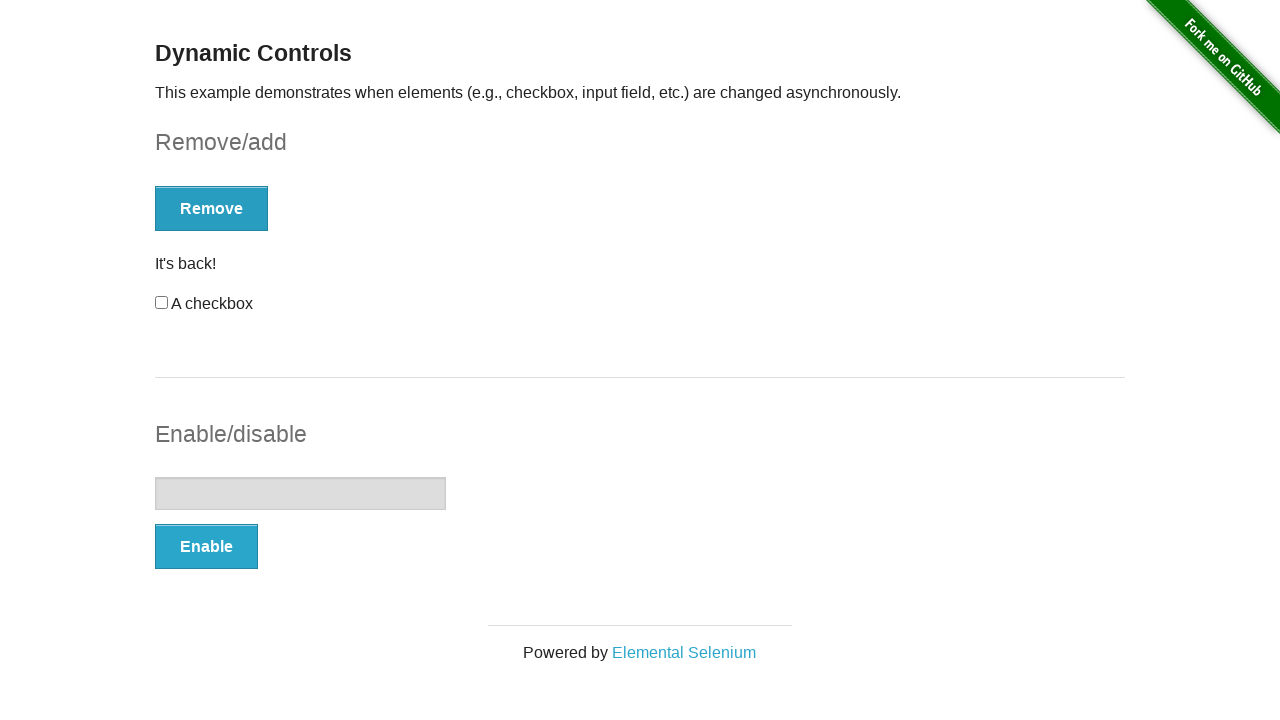

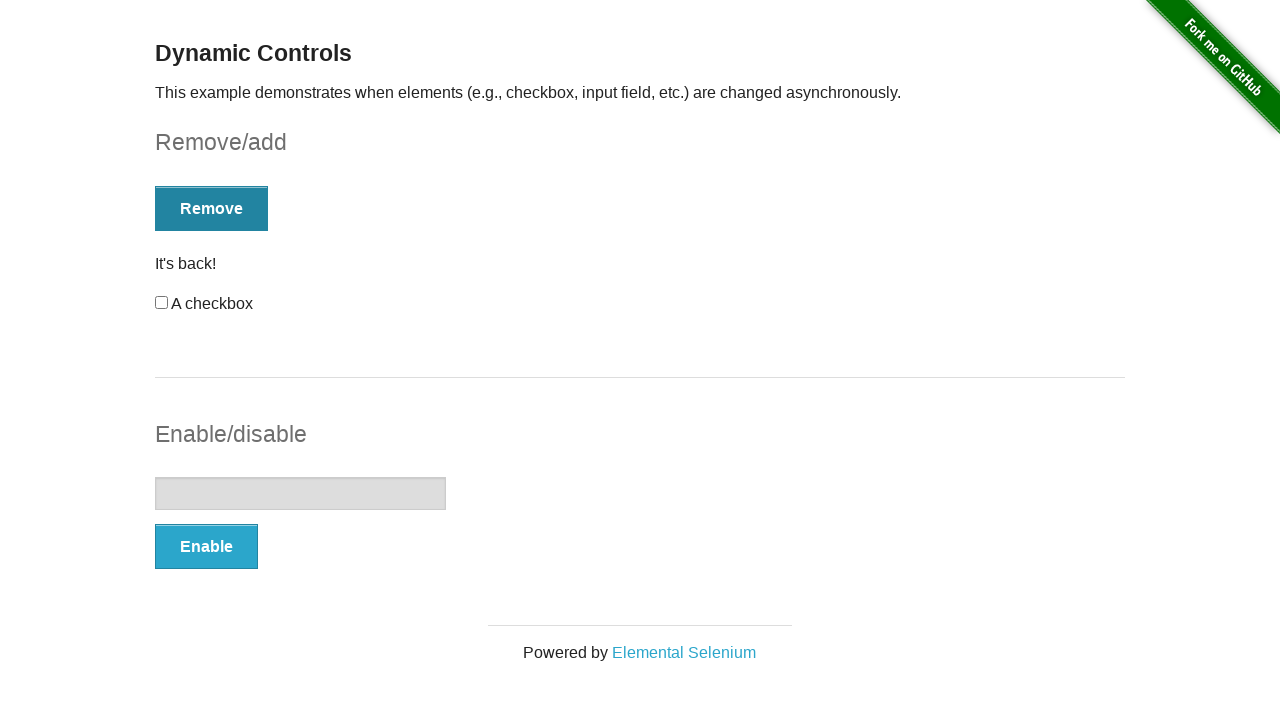